Tests FAQ dropdown question 5 - verifies clicking the sixth question reveals the correct answer about scooter battery charge

Starting URL: https://qa-scooter.praktikum-services.ru/

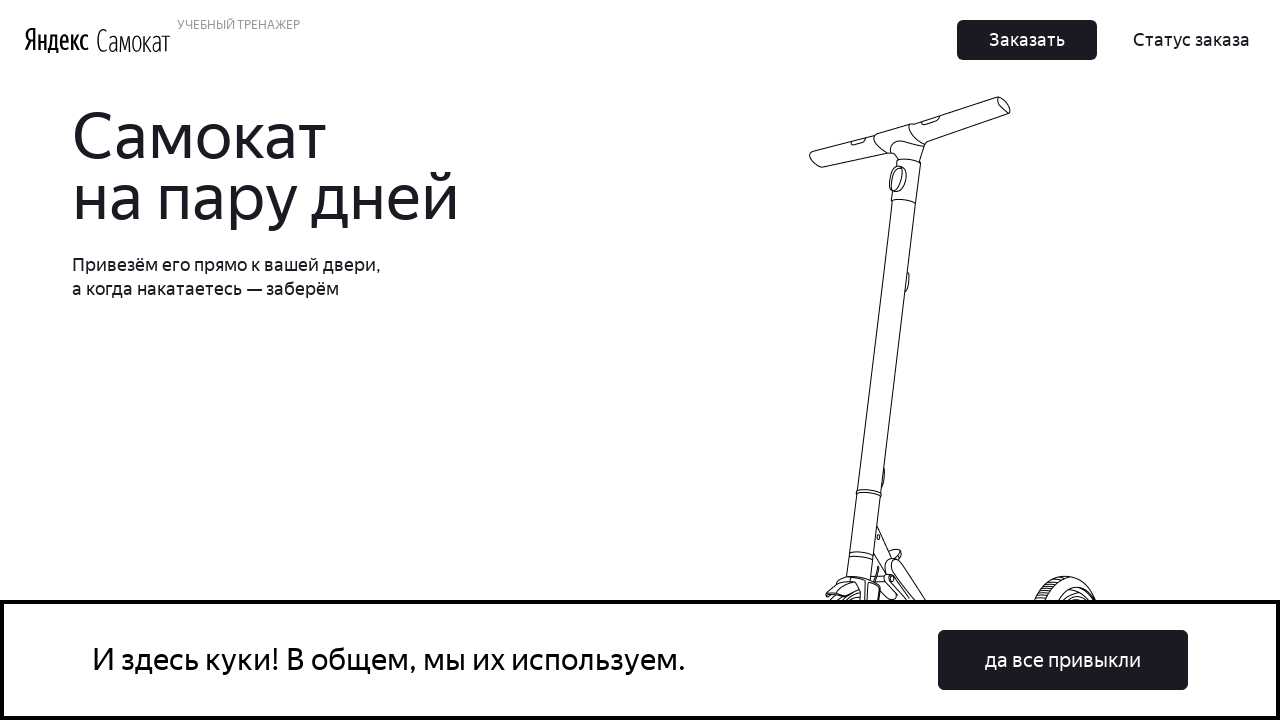

Scrolled to FAQ questions section
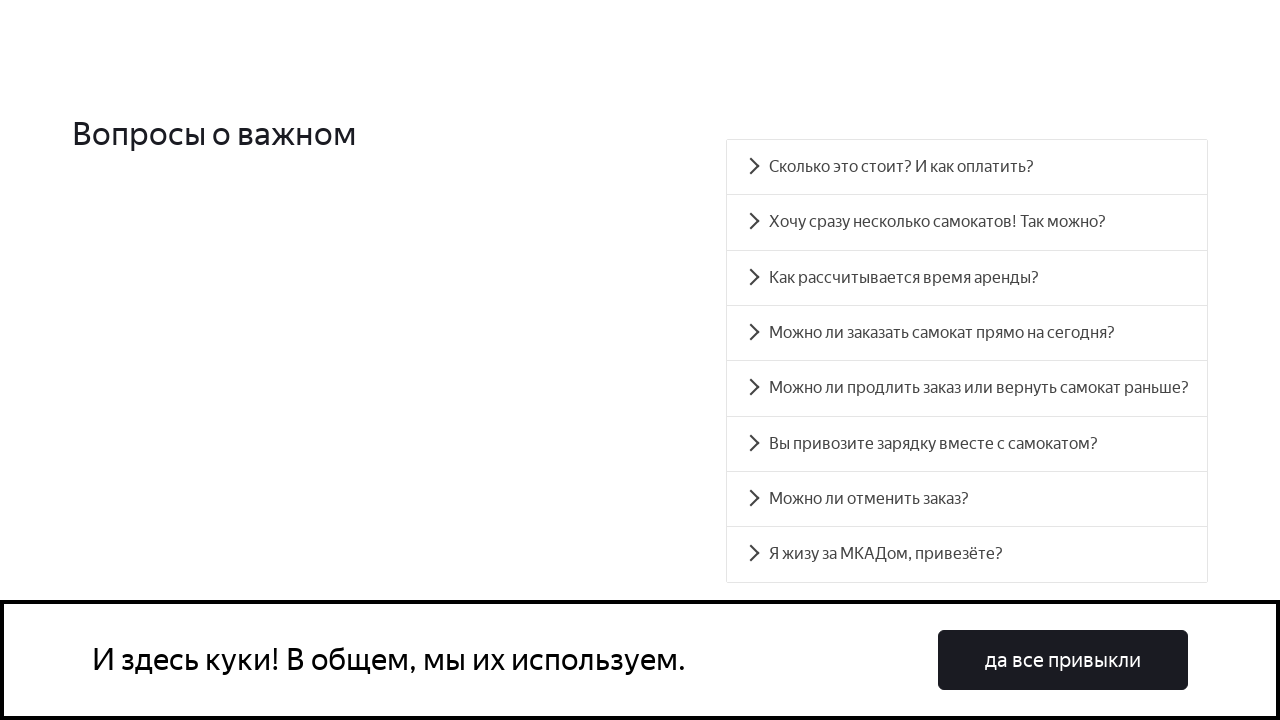

Clicked on question 5 (sixth FAQ item) at (967, 444) on [id='accordion__heading-5']
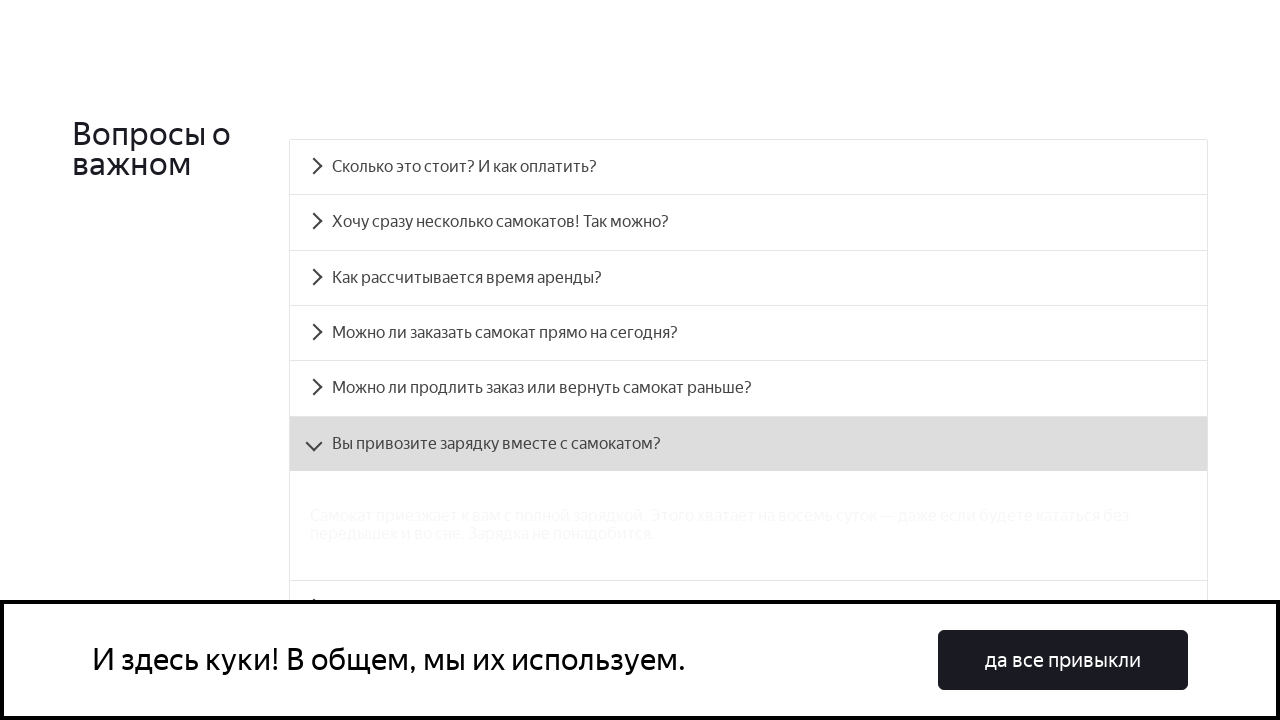

Answer panel became visible
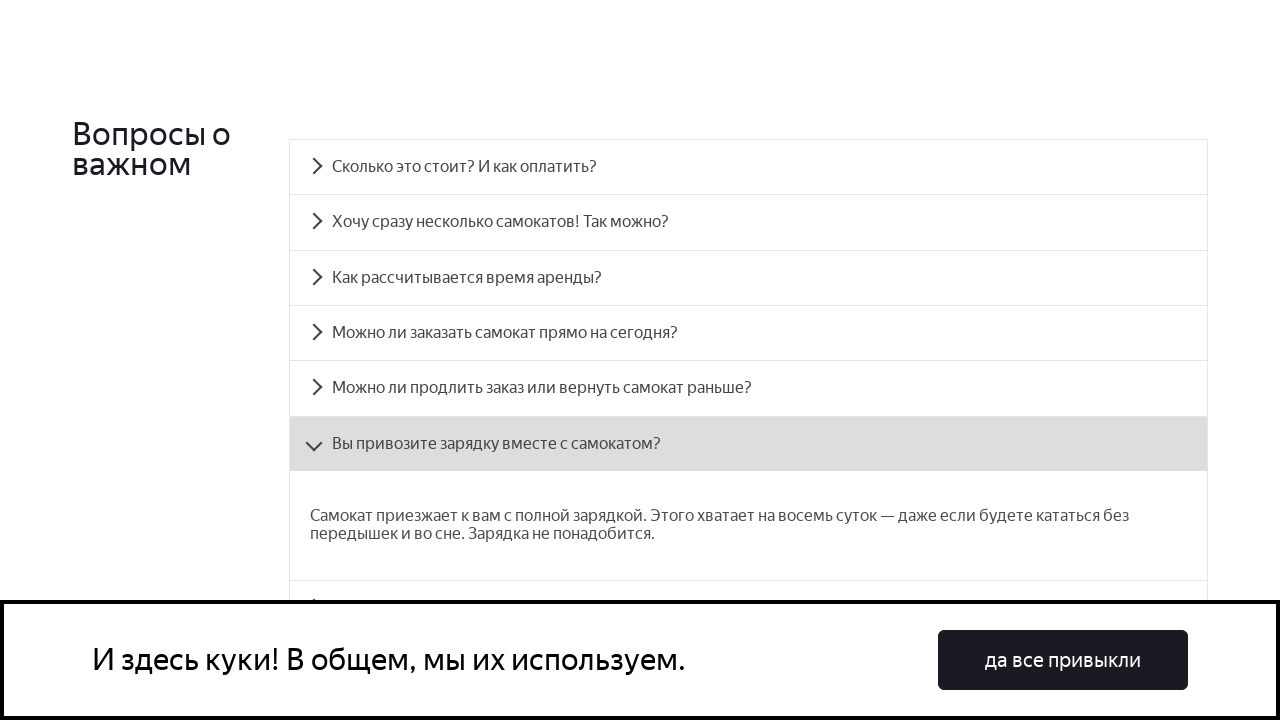

Verified answer text contains 'Самокат приезжает к вам с полной зарядкой'
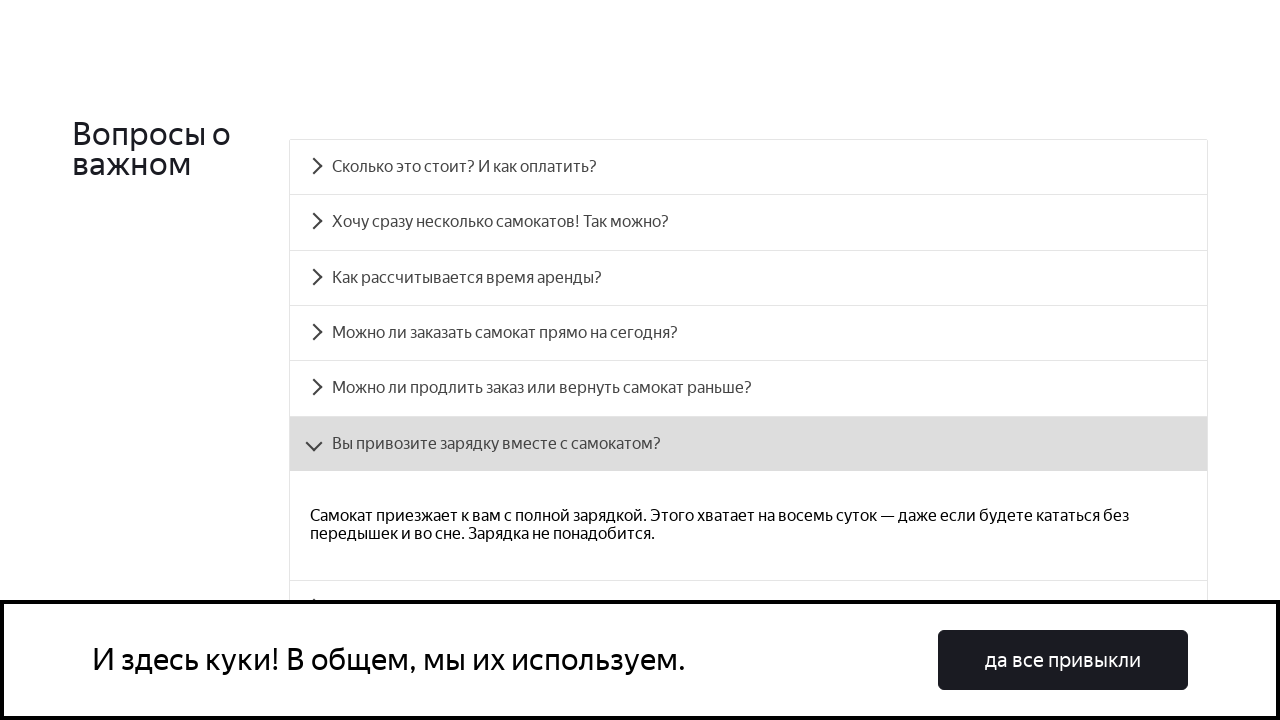

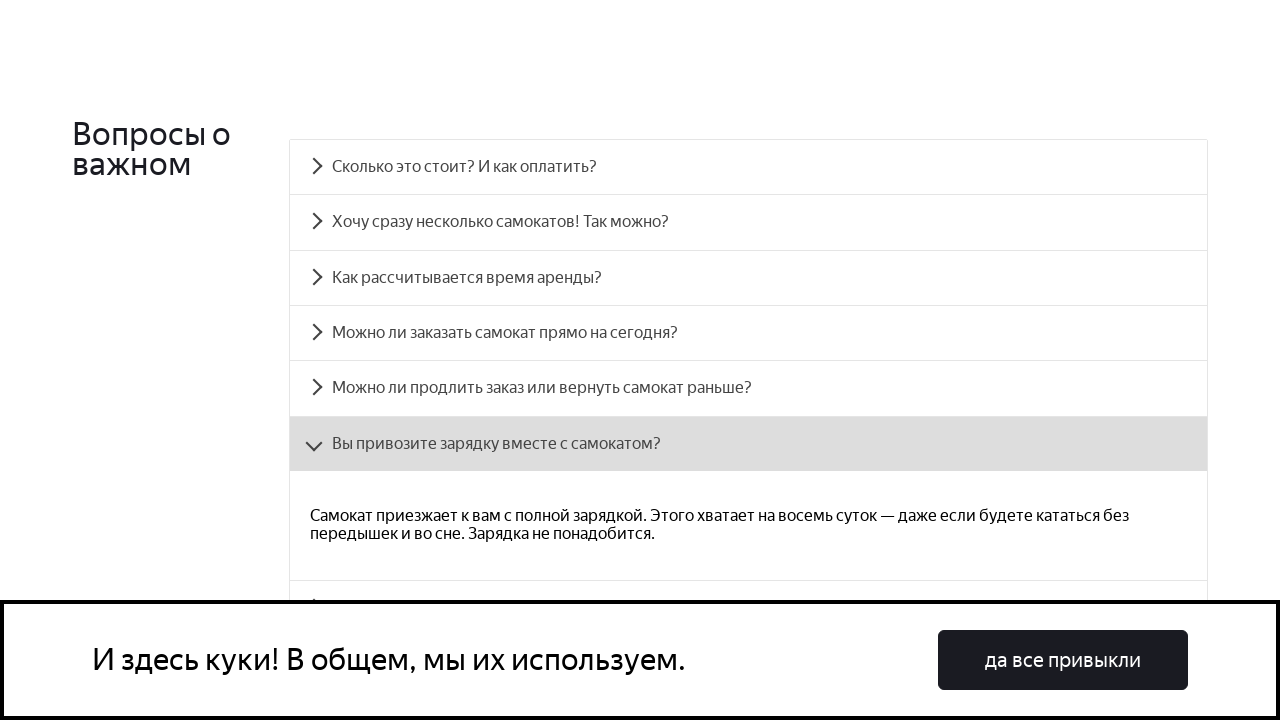